Tests JavaScript alerts by clicking the alert button and accepting the dialog

Starting URL: https://the-internet.herokuapp.com/javascript_alerts

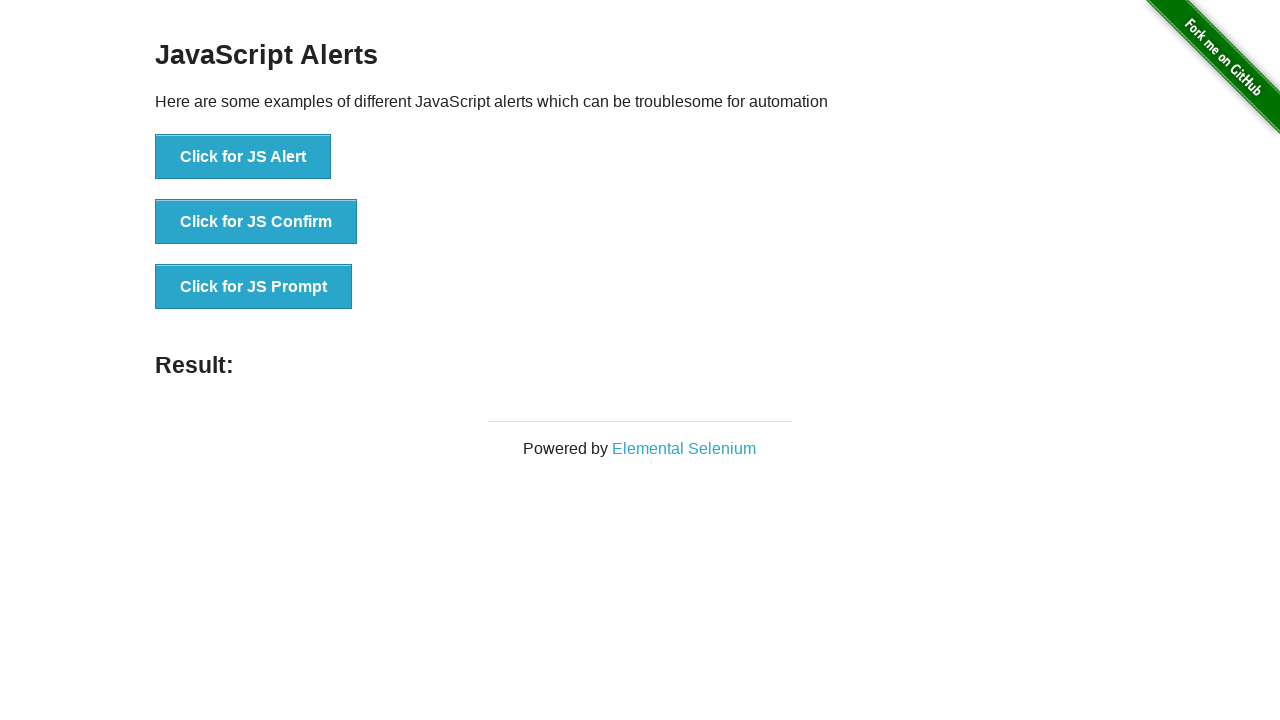

Set up dialog handler to accept alerts
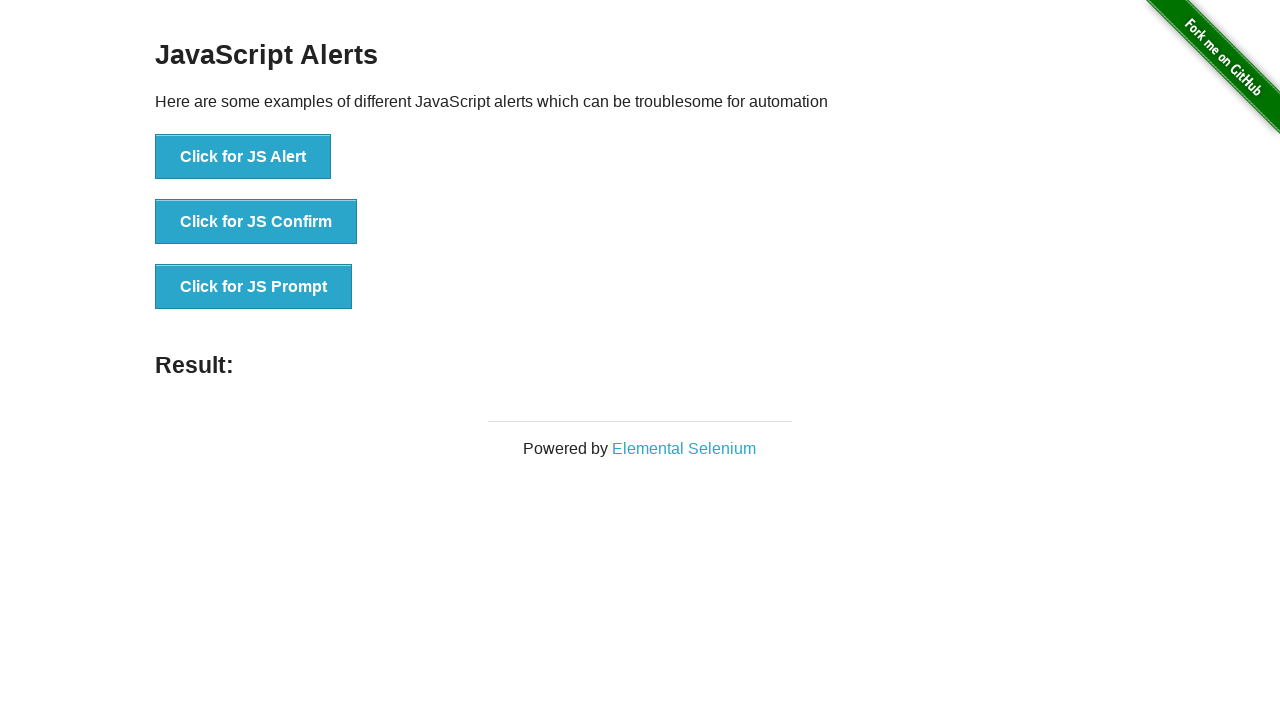

Clicked the JavaScript alert button at (243, 157) on button[onclick='jsAlert()']
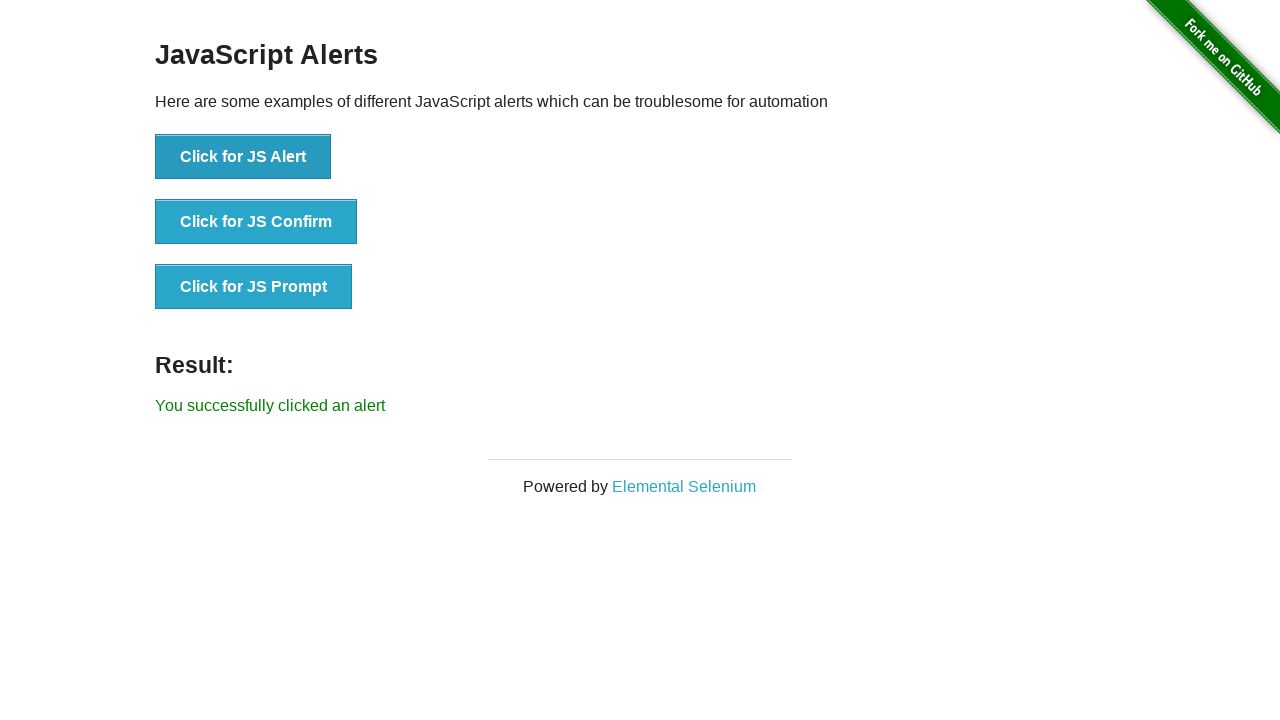

Alert dialog was accepted and result text appeared
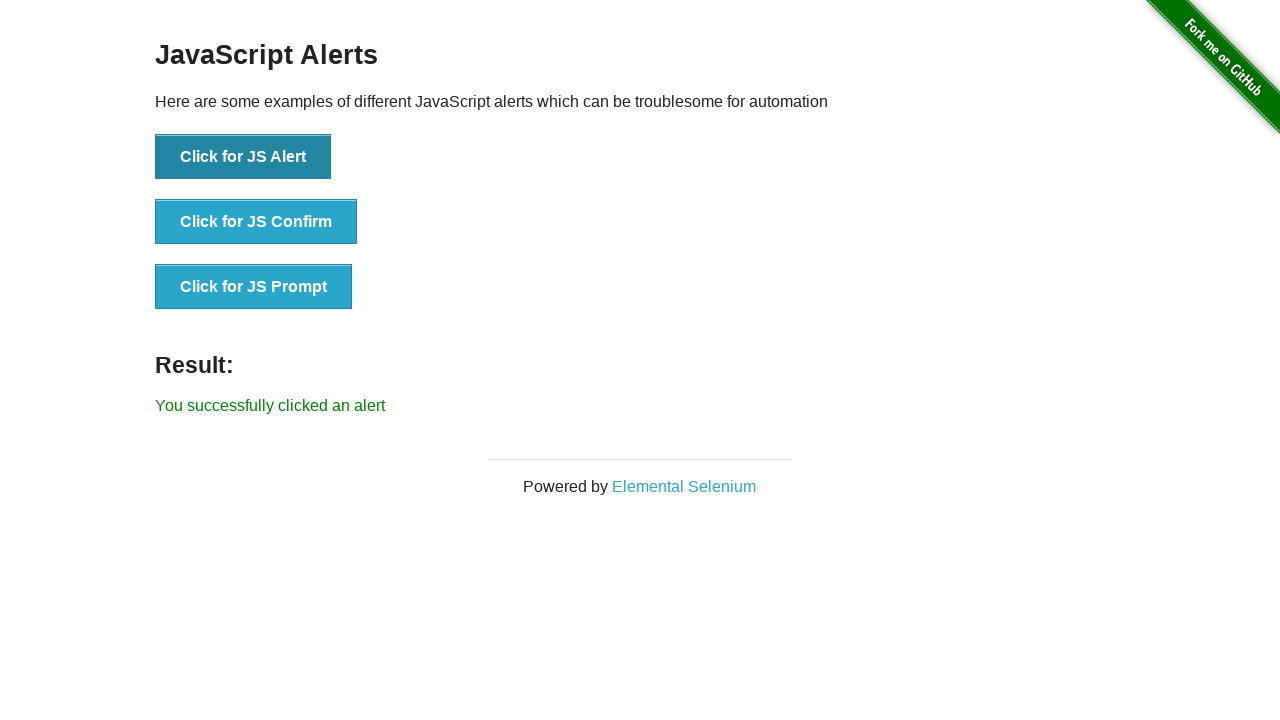

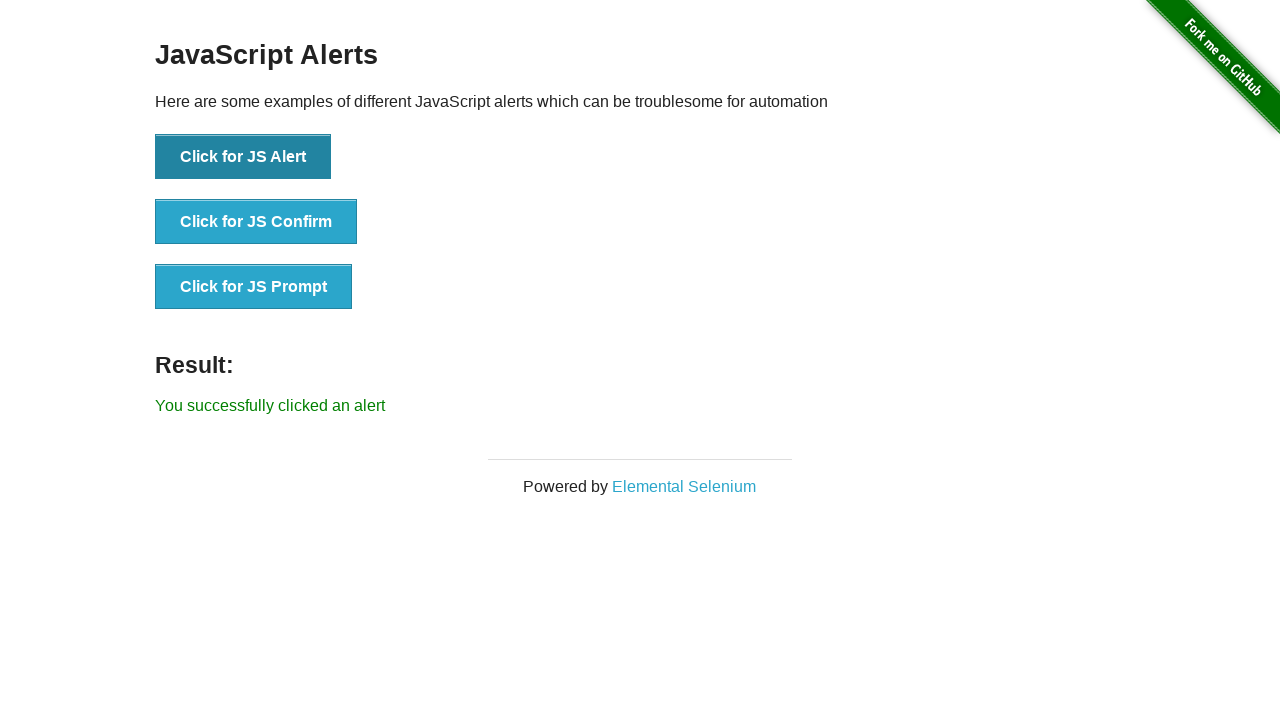